Navigates to OrangeHRM demo site homepage and verifies the page loads correctly

Starting URL: https://opensource-demo.orangehrmlive.com/

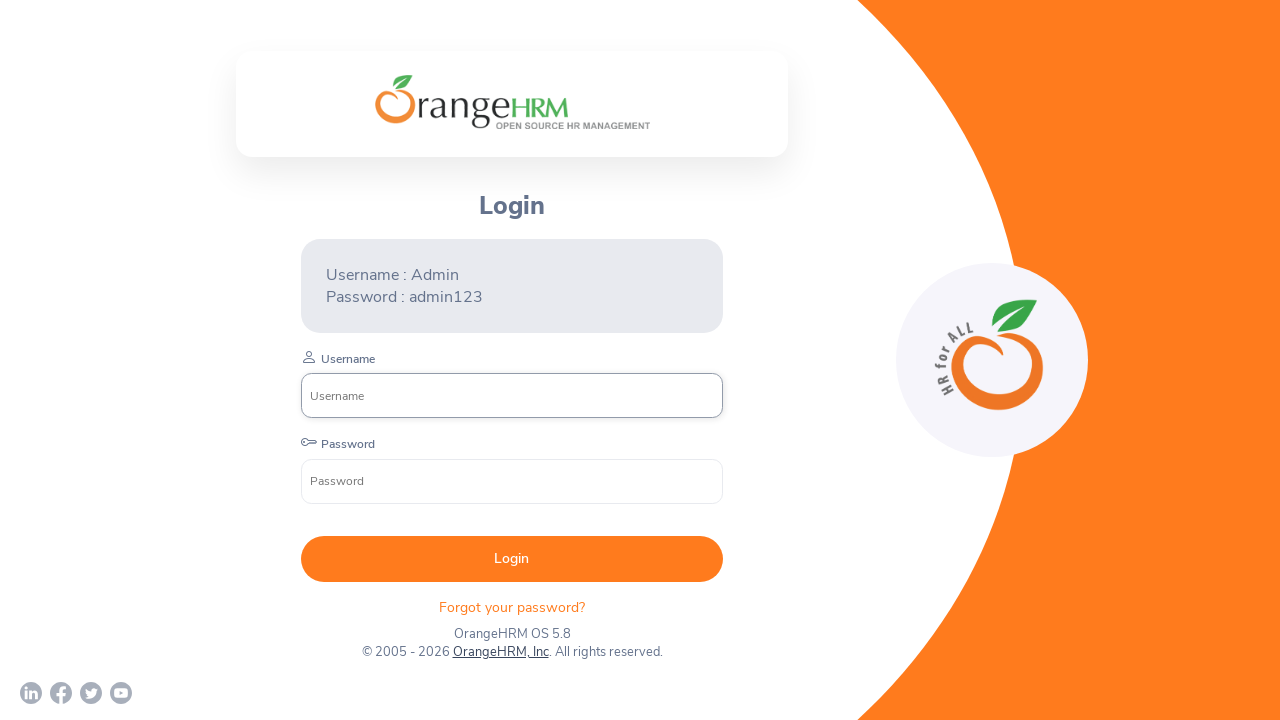

Navigated to OrangeHRM demo site homepage
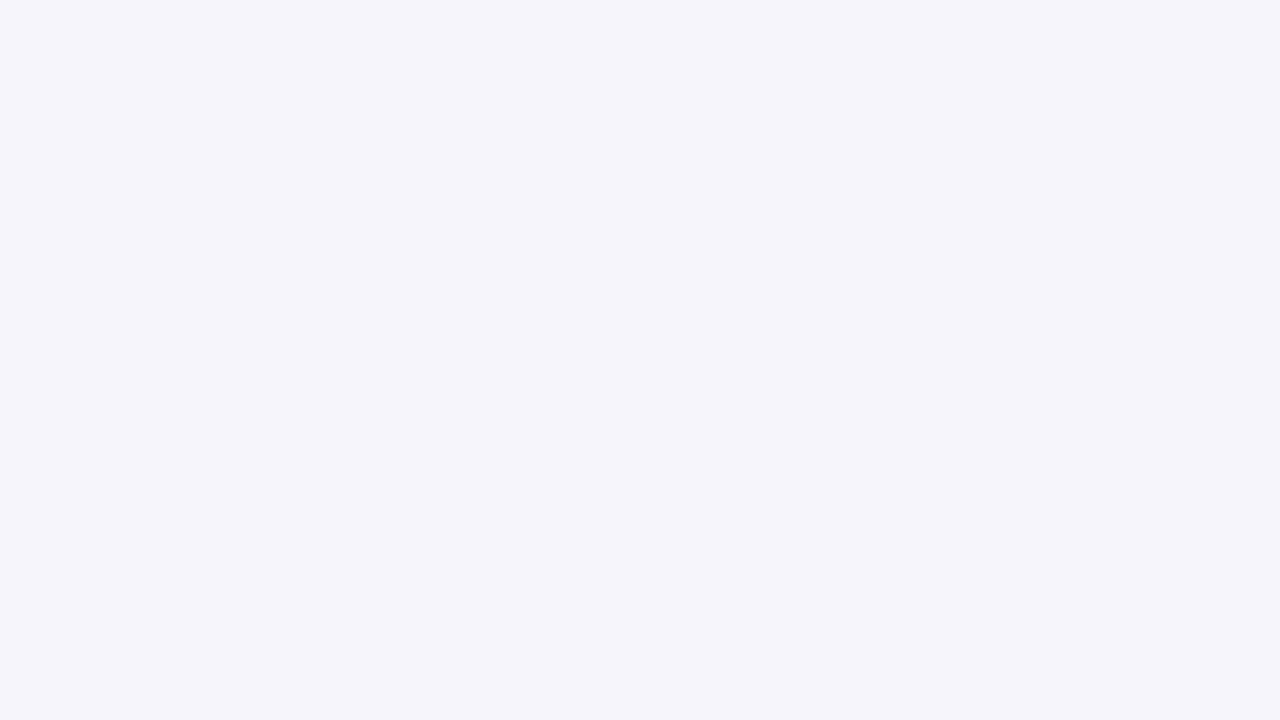

Waited for page to load completely
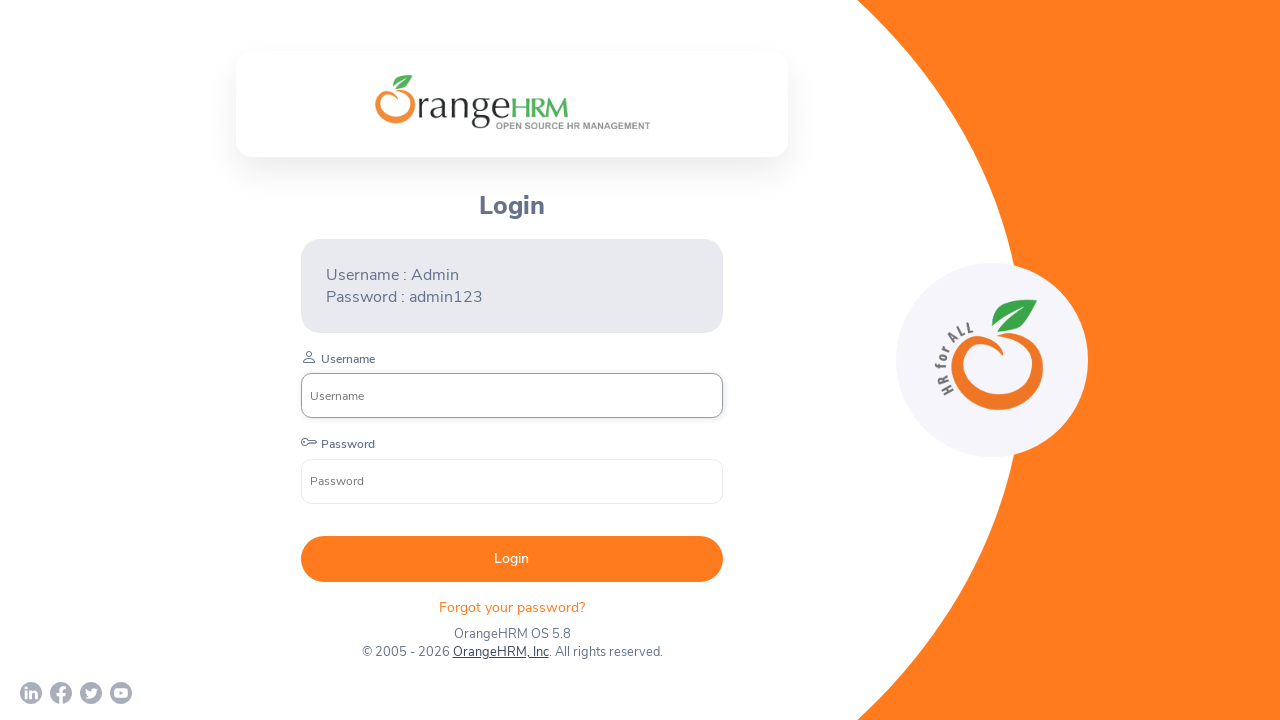

Verified page title is 'OrangeHRM'
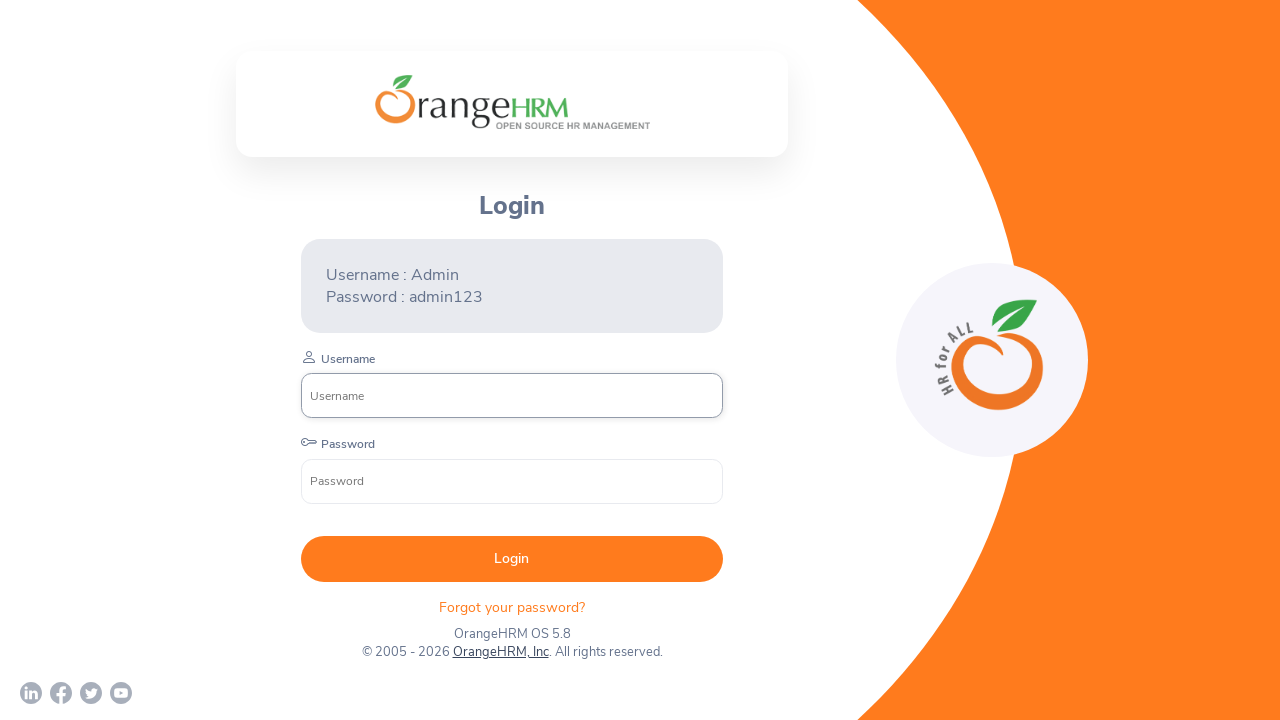

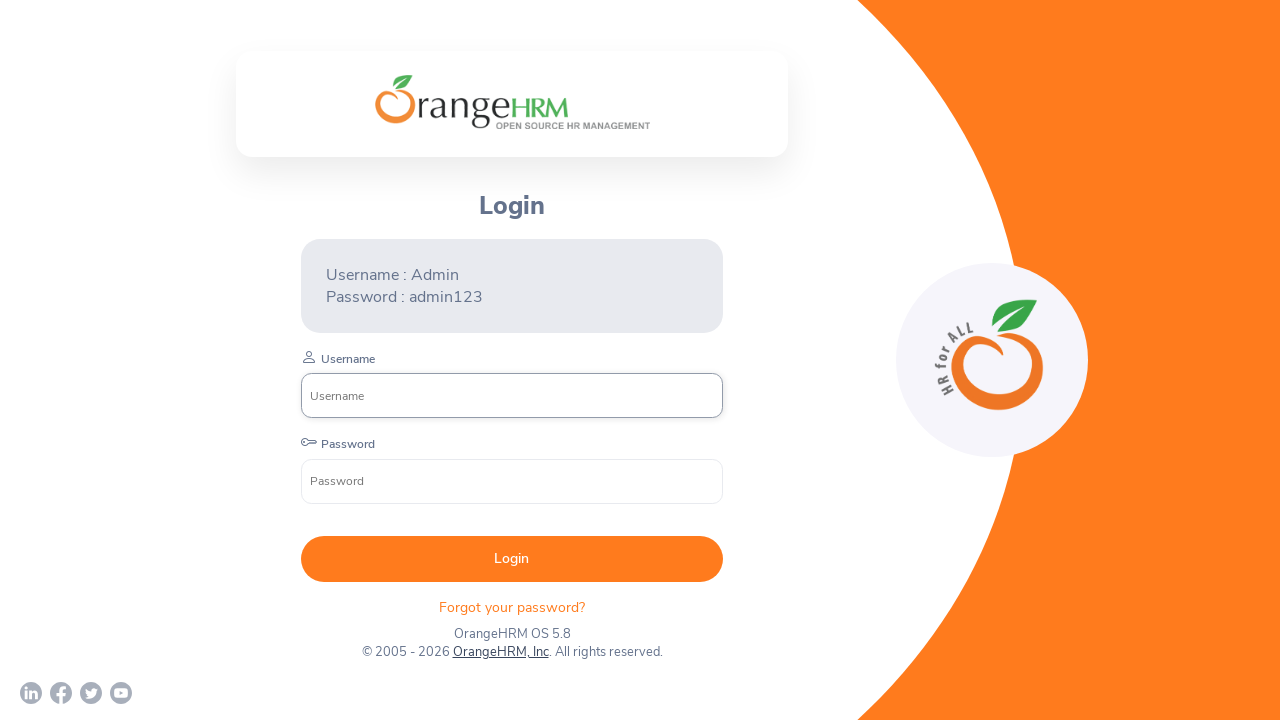